Tests responsive design by setting mobile viewport and verifying main page elements are accessible, then tests requirements page

Starting URL: https://bugbank.netlify.app/

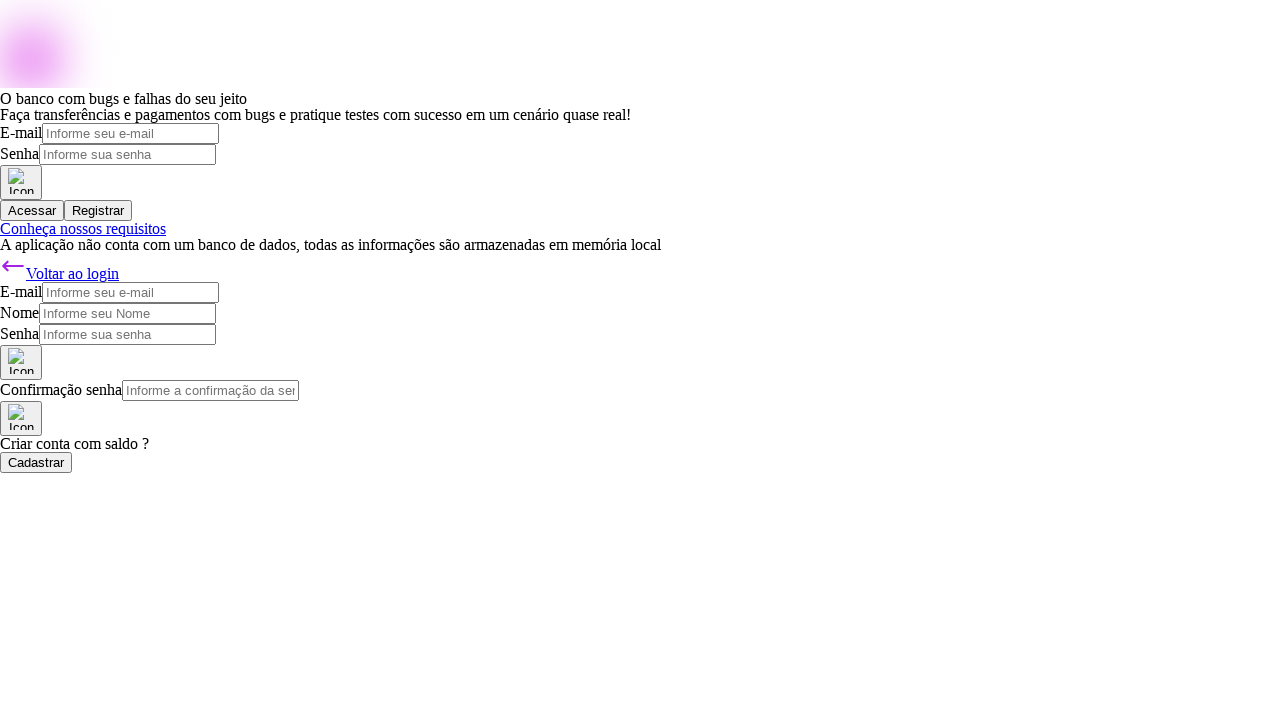

Set mobile viewport to 375x667
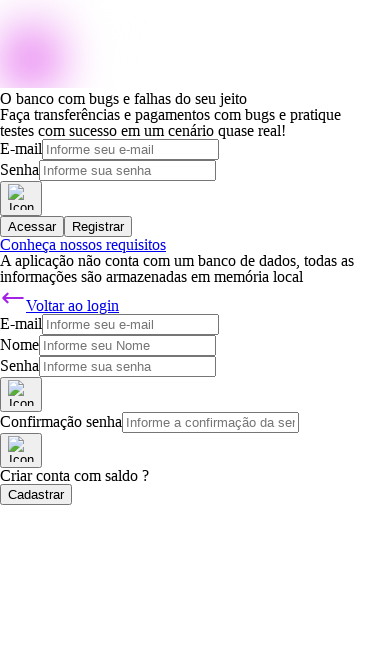

Waited for email input field to appear on mobile viewport
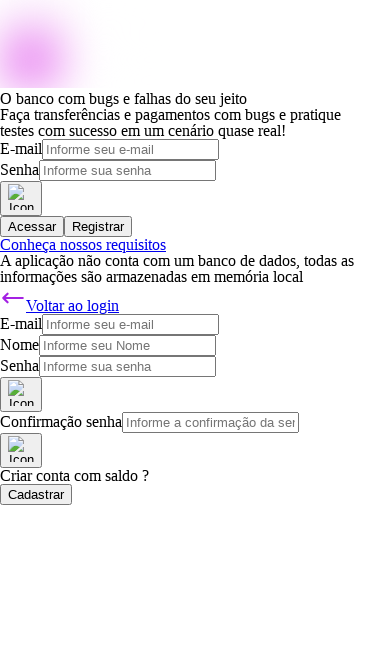

Verified email input field is visible on mobile
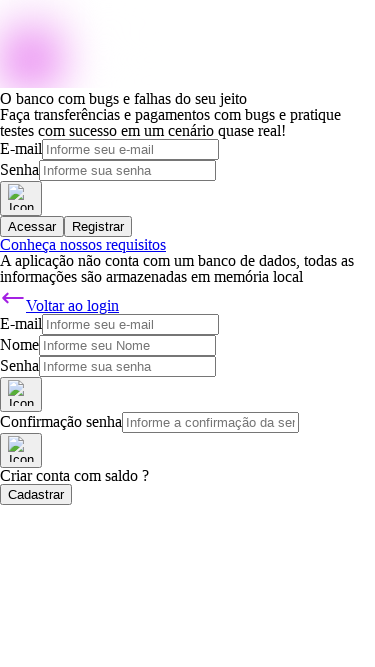

Verified Register button is visible on mobile
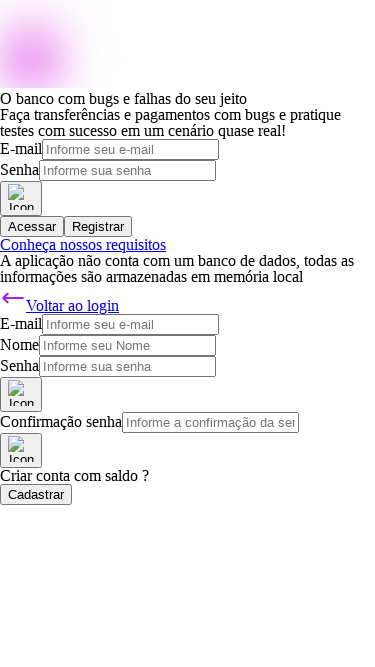

Navigated to requirements page on mobile viewport
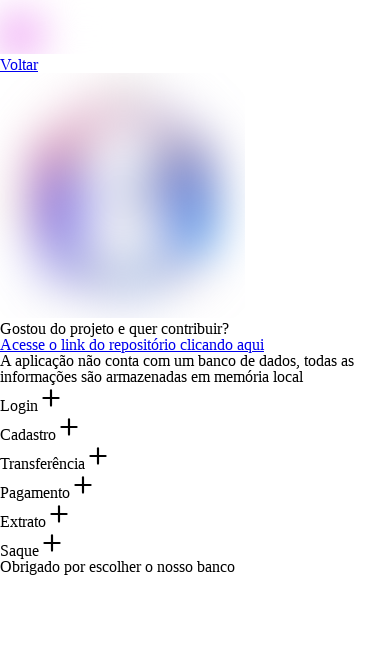

Waited for contribution text to appear on requirements page
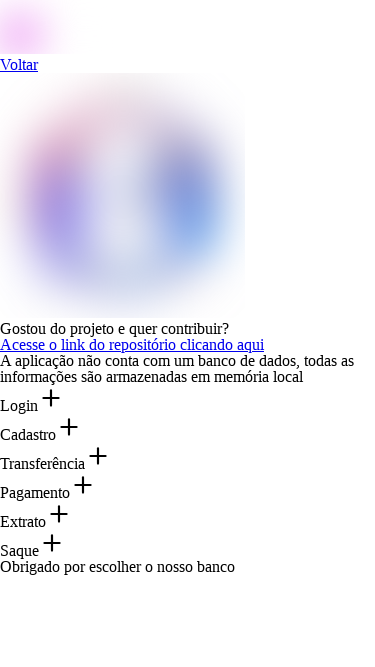

Verified contribution text is visible on requirements page in mobile view
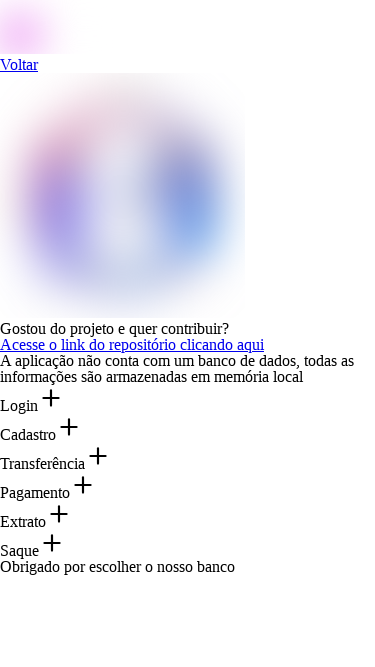

Reset viewport to desktop size 1920x1080
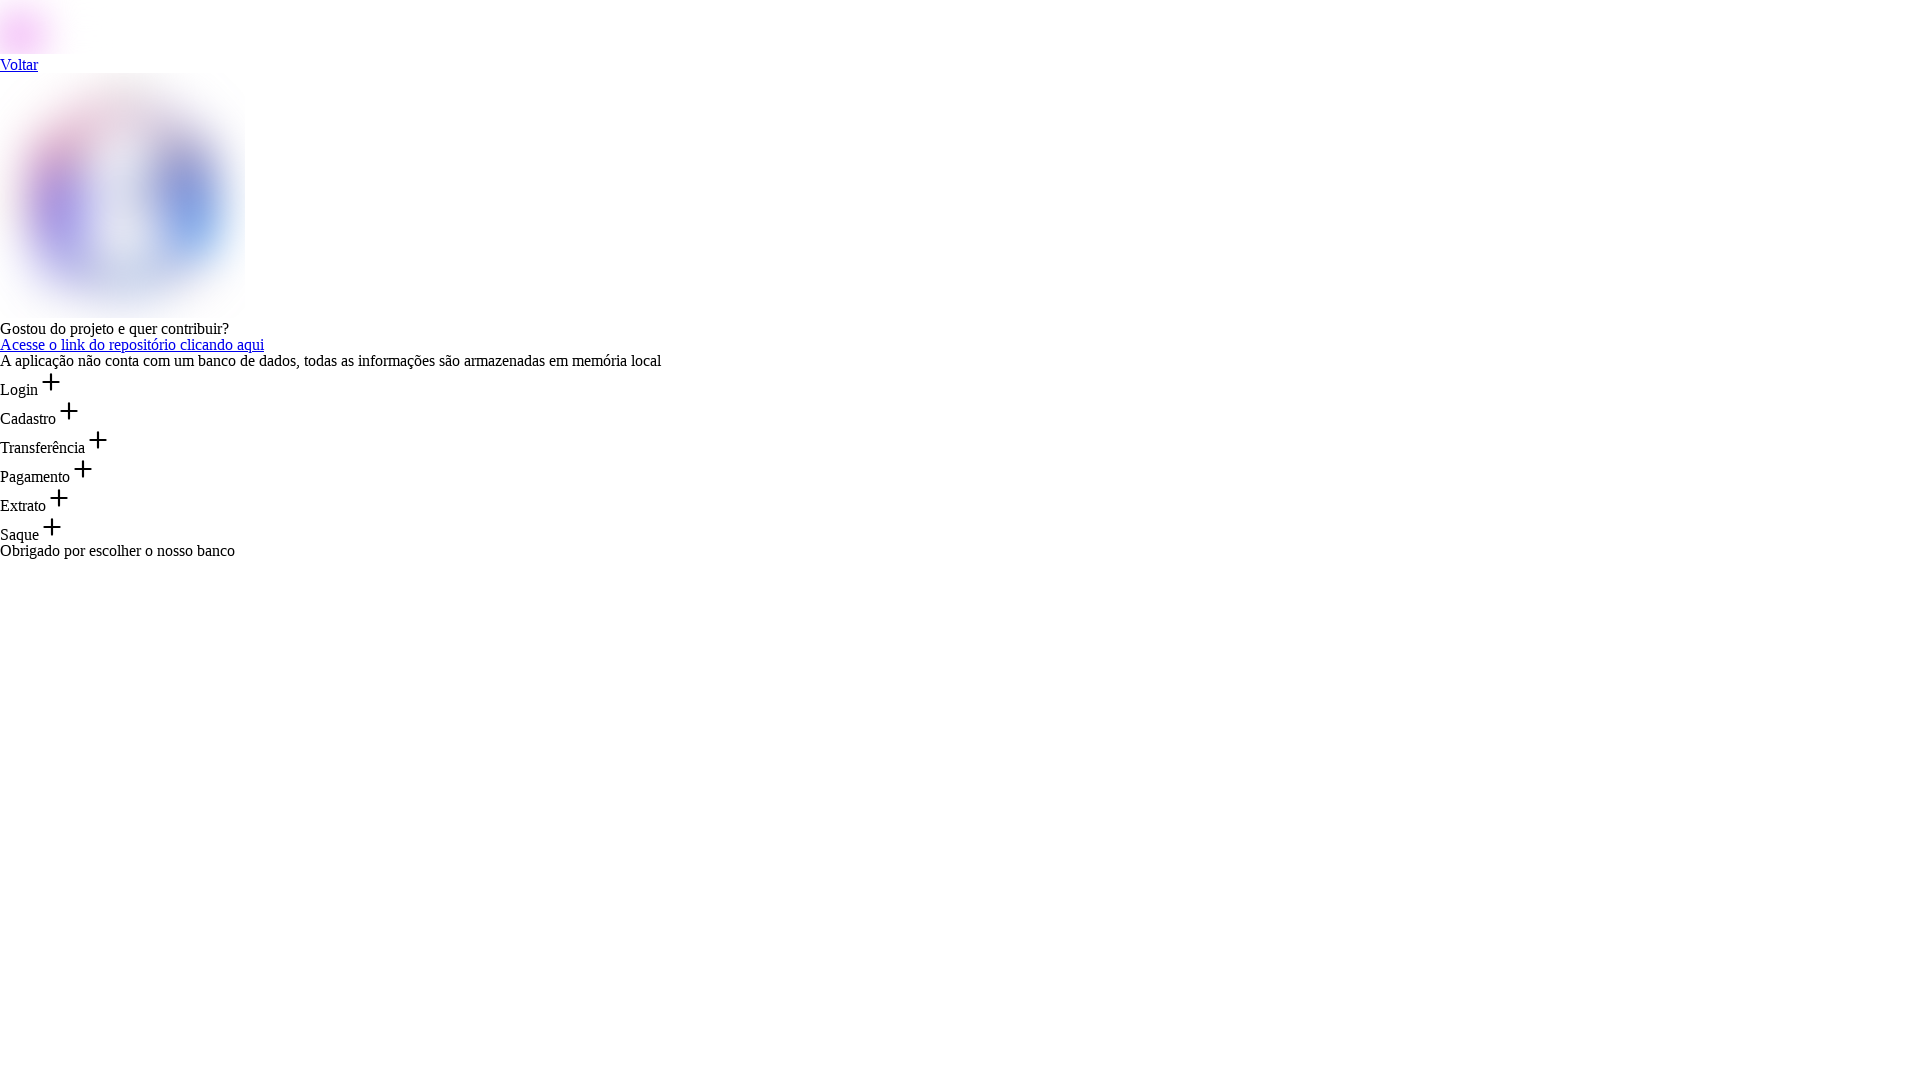

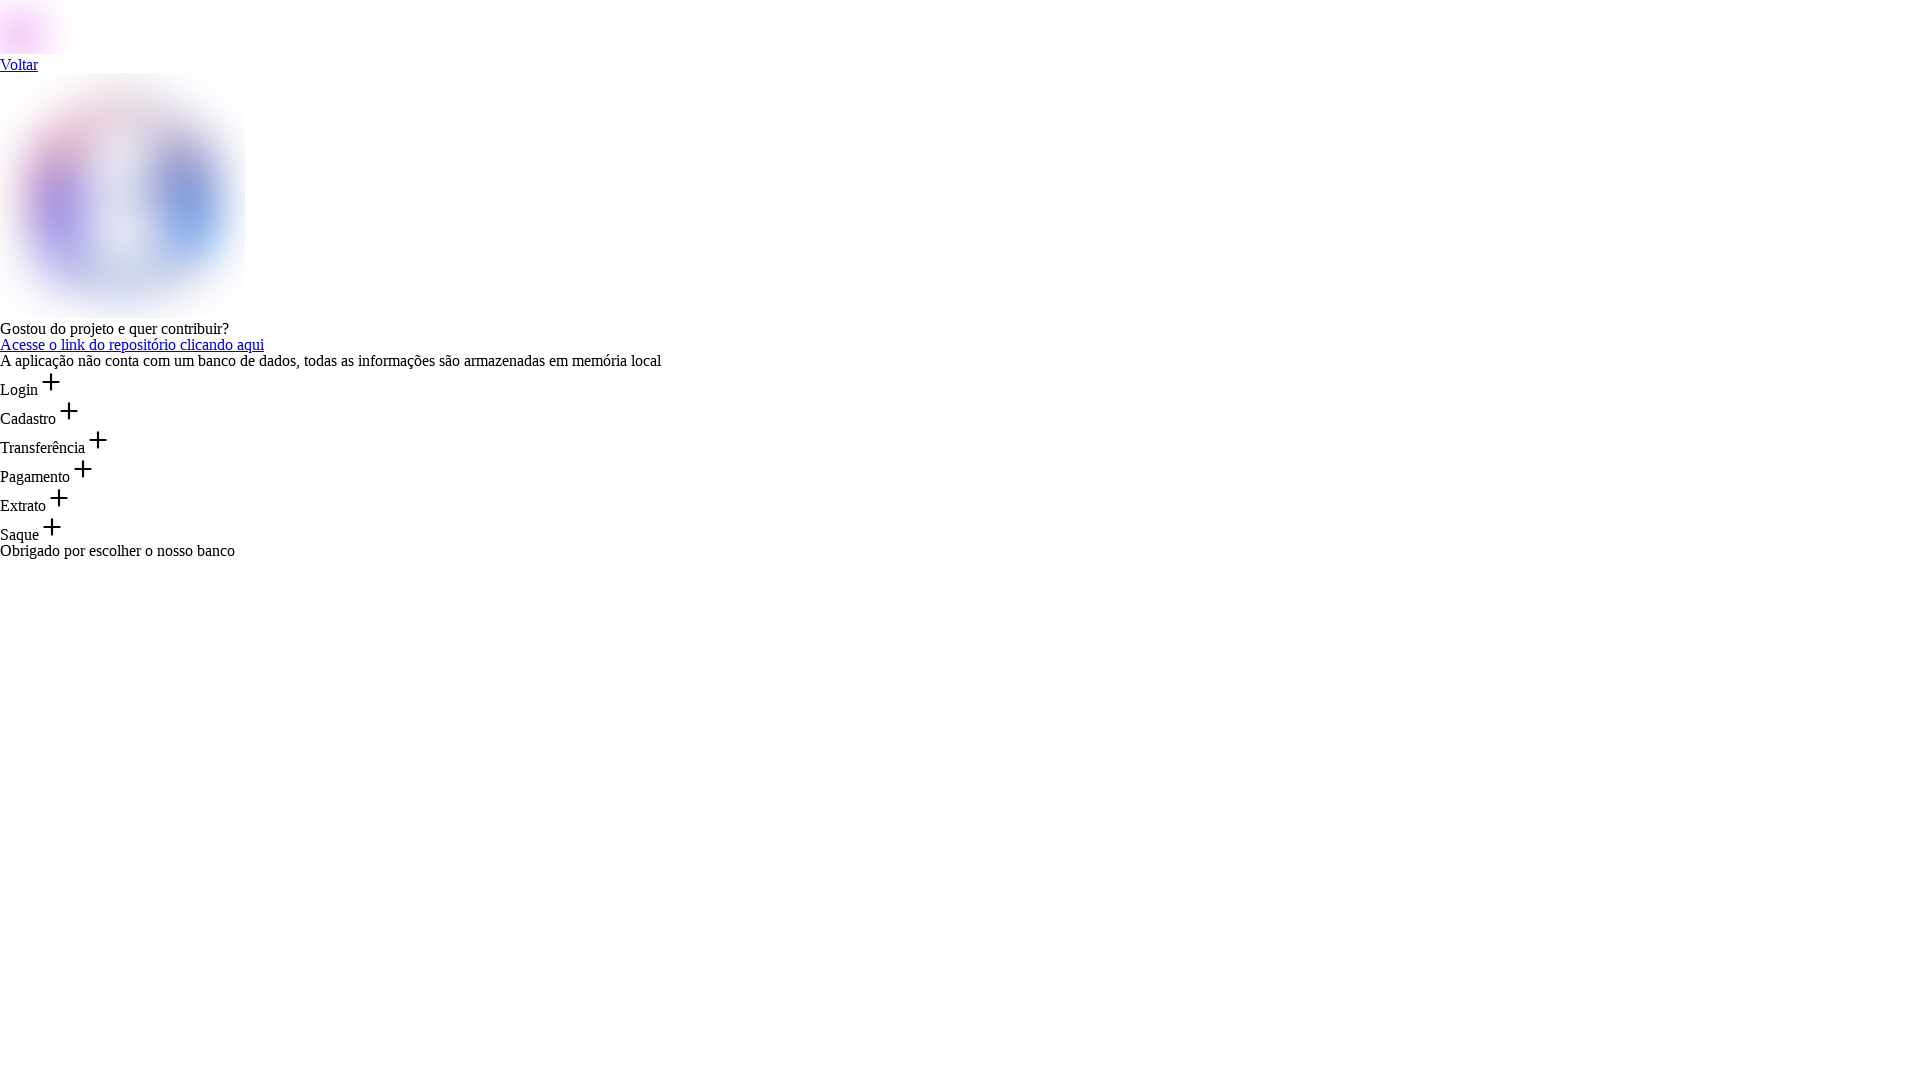